Tests handling of JavaScript alerts by dismissing them

Starting URL: https://demoqa.com/alerts

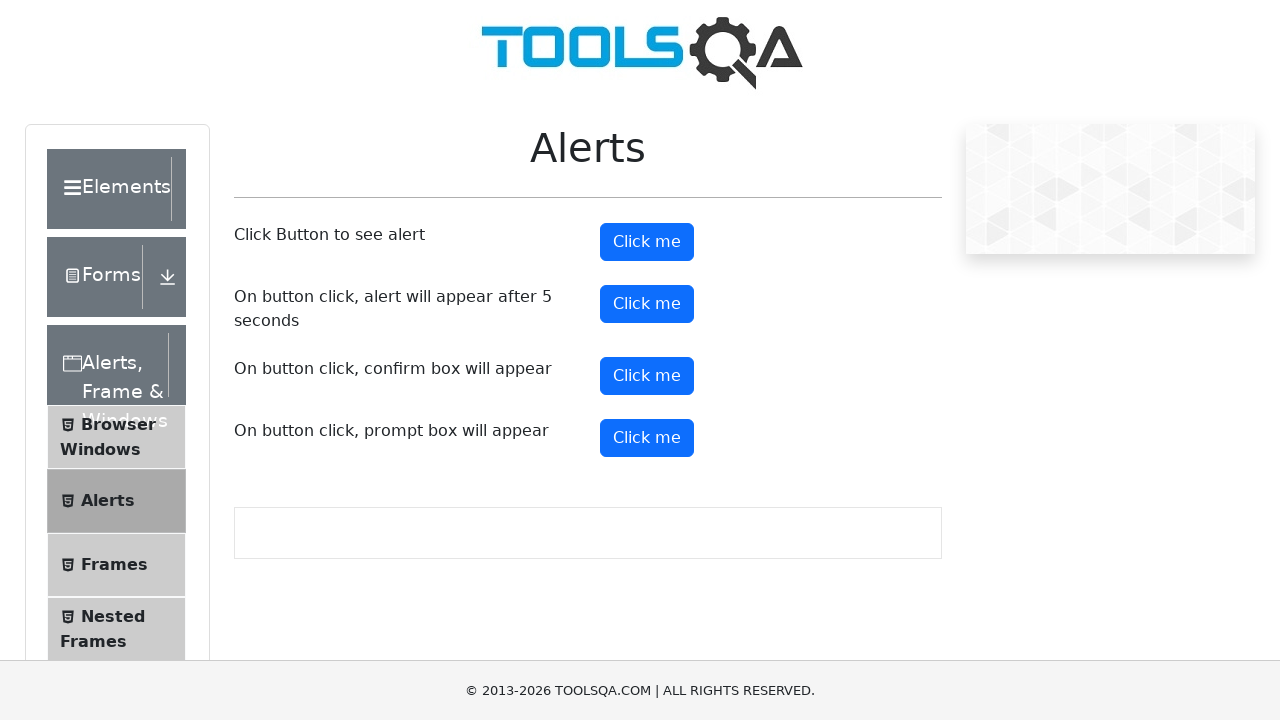

Set up dialog handler to dismiss alerts
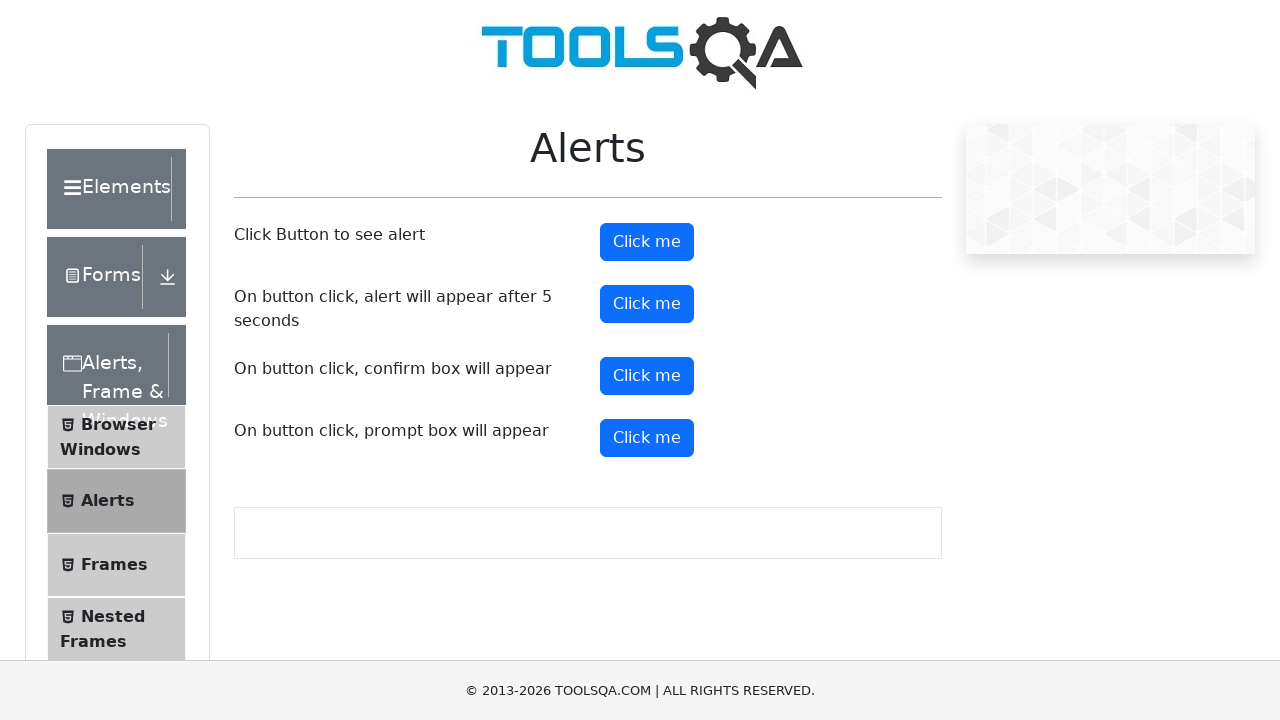

Clicked alert button to trigger JavaScript alert at (647, 242) on #alertButton
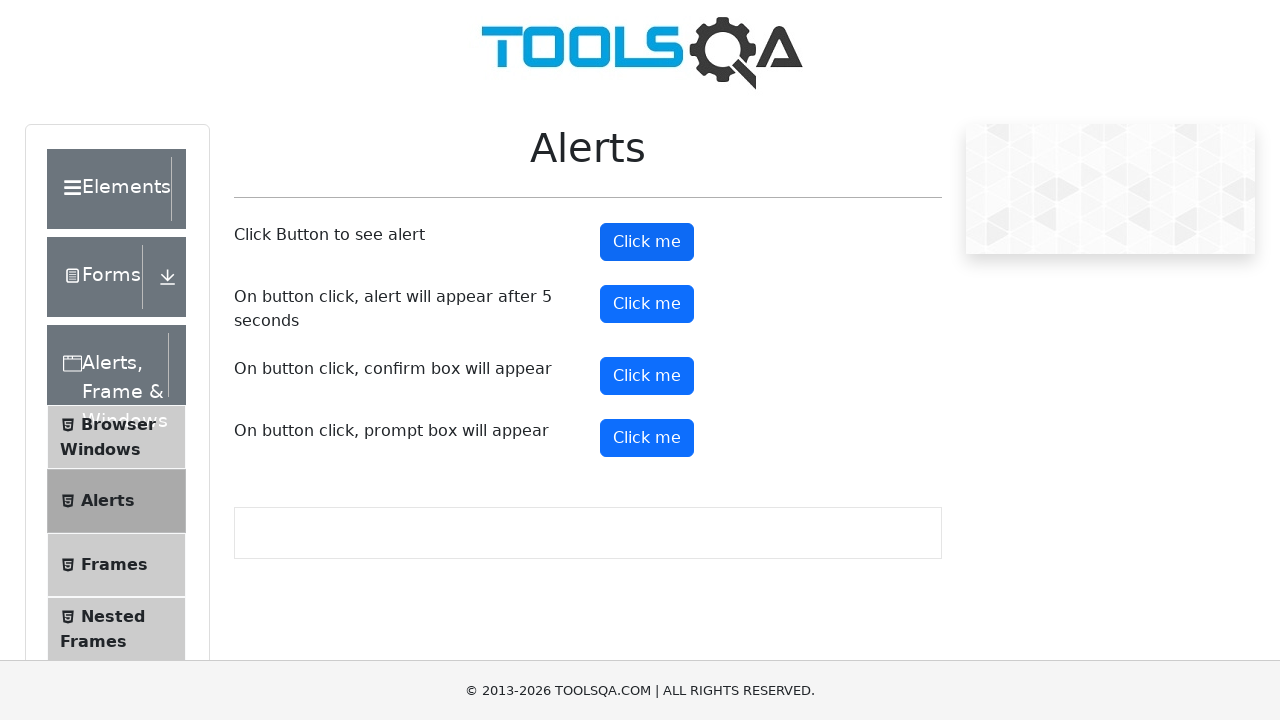

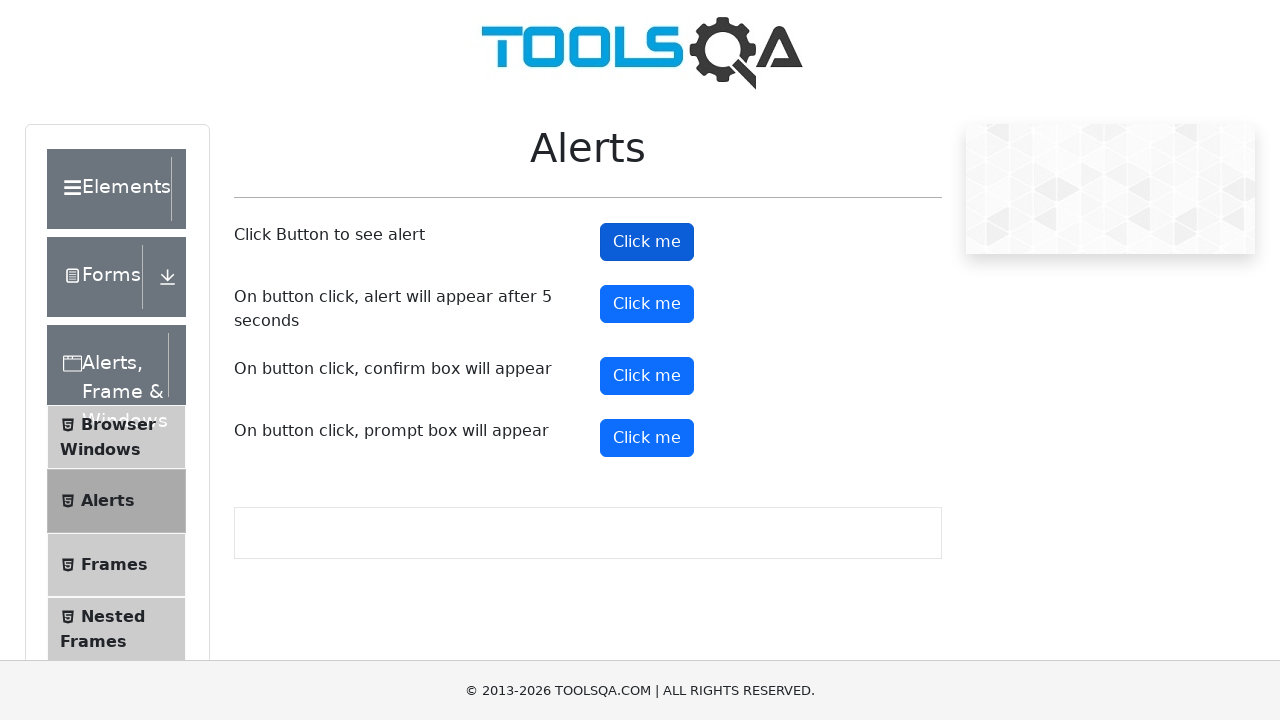